Tests checkbox interaction by finding all checkboxes on a form page and selecting any unchecked ones

Starting URL: http://echoecho.com/htmlforms09.htm

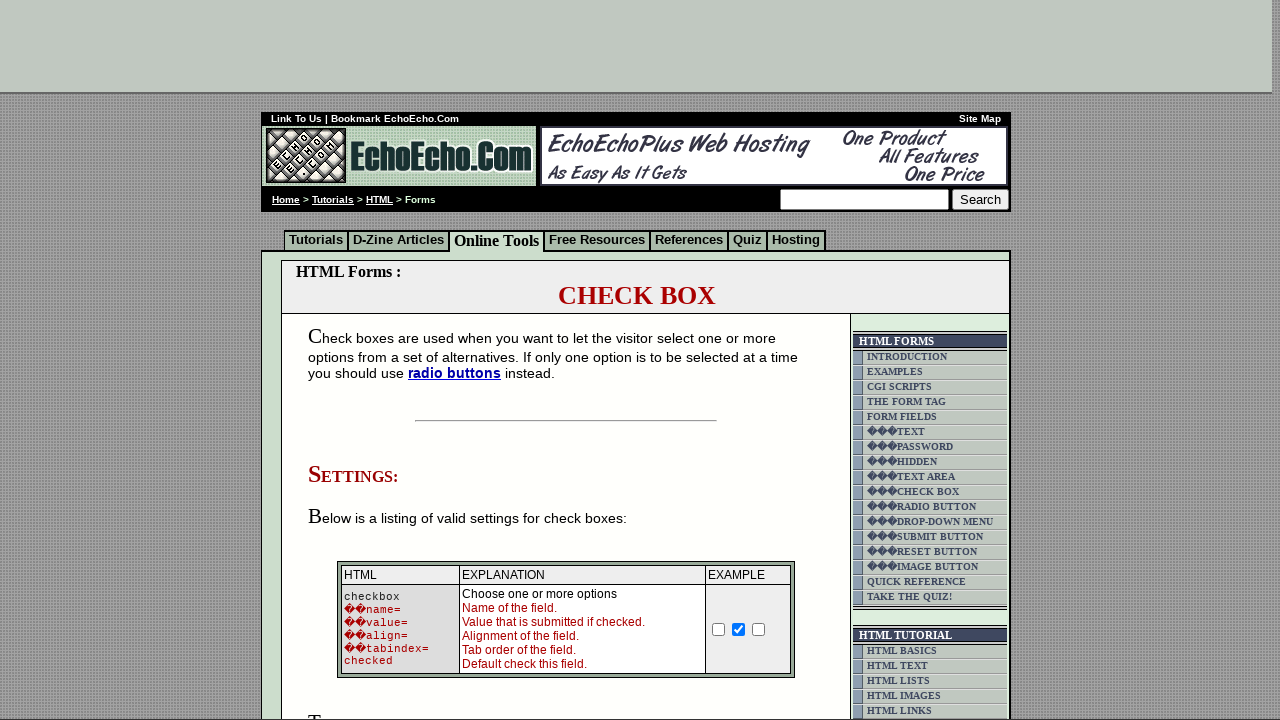

Located all checkboxes in the form table
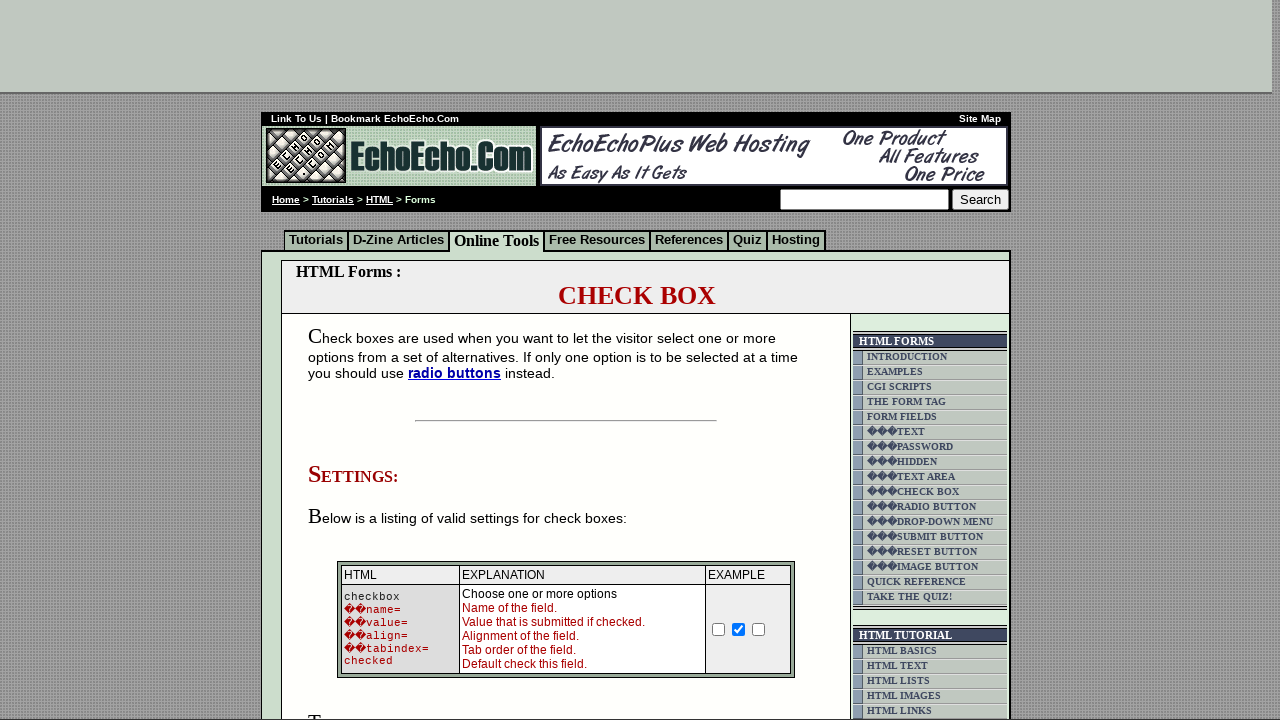

Clicked an unchecked checkbox to select it at (354, 360) on td.table5 input[type='checkbox'] >> nth=0
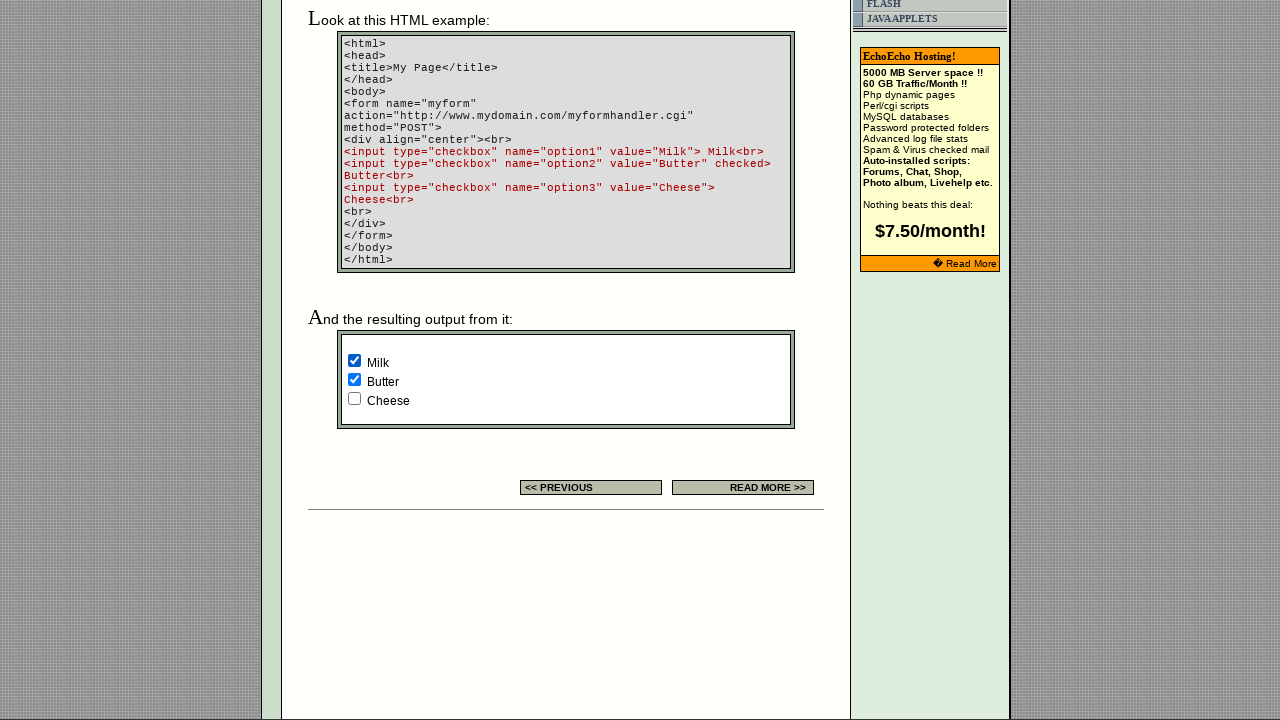

Clicked an unchecked checkbox to select it at (354, 398) on td.table5 input[type='checkbox'] >> nth=2
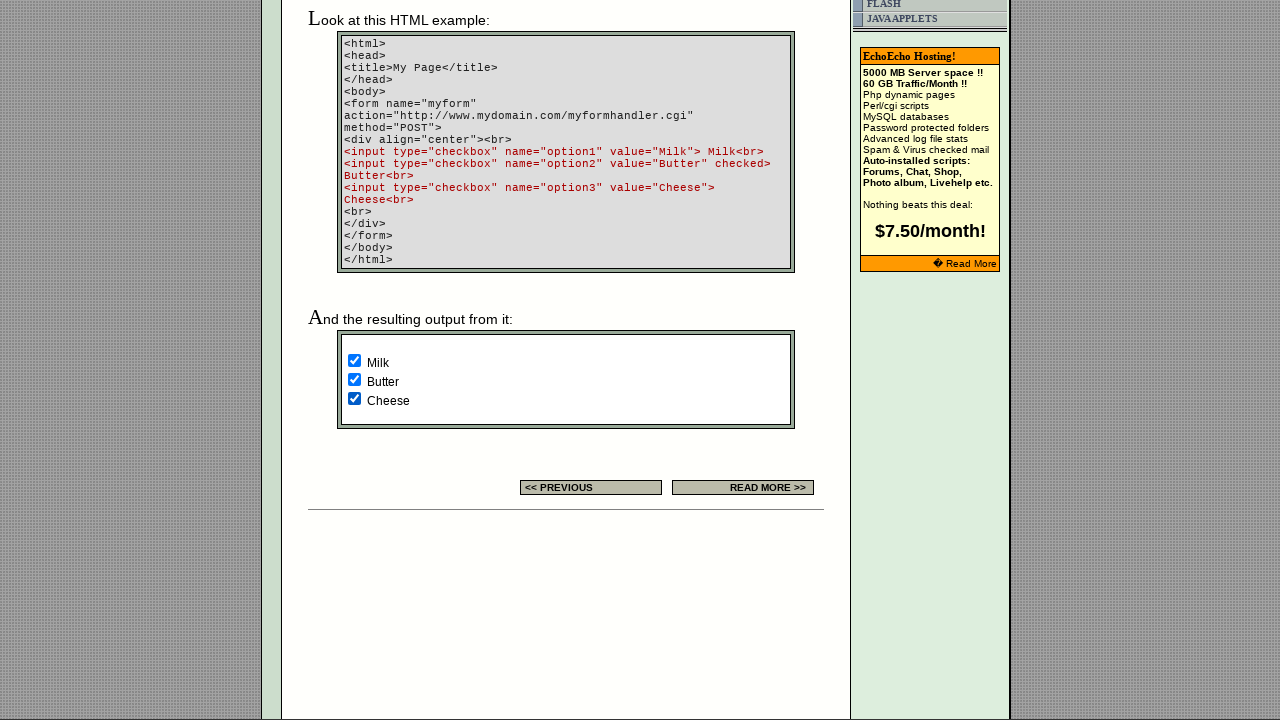

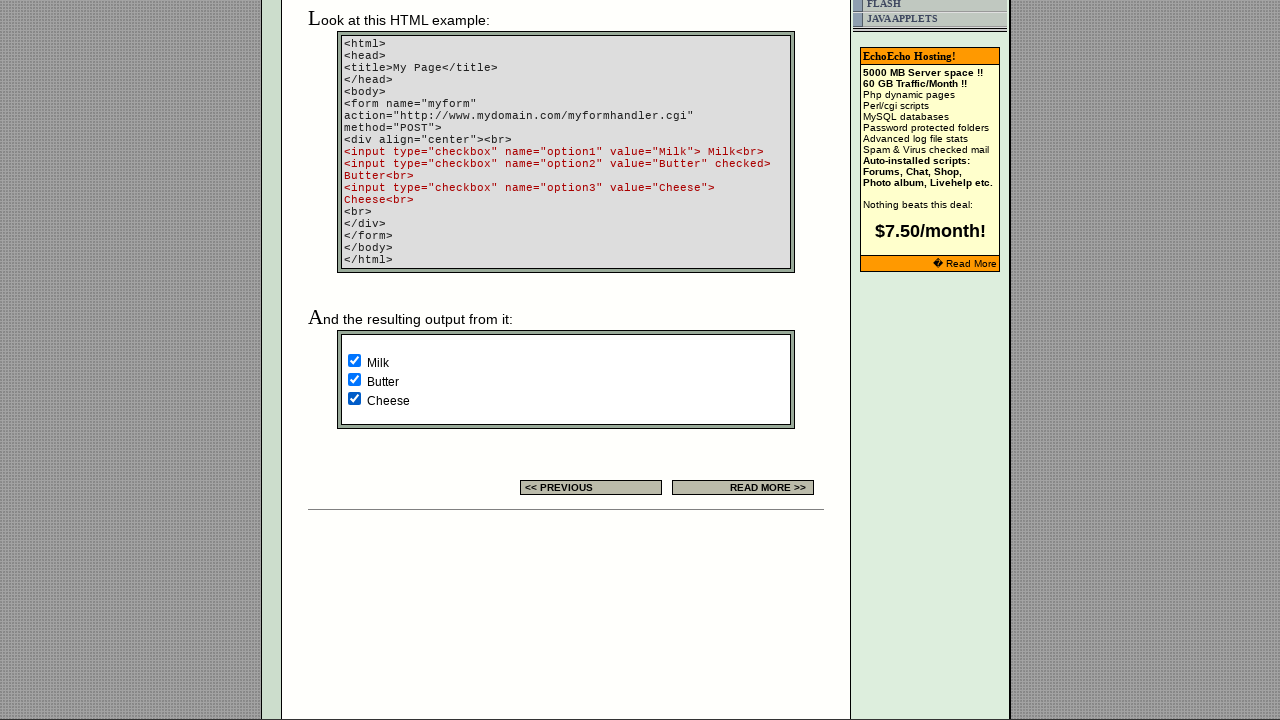